Tests the search suggestion dropdown by typing a search term and verifying that autocomplete suggestions appear

Starting URL: https://www.yellowpages.ca

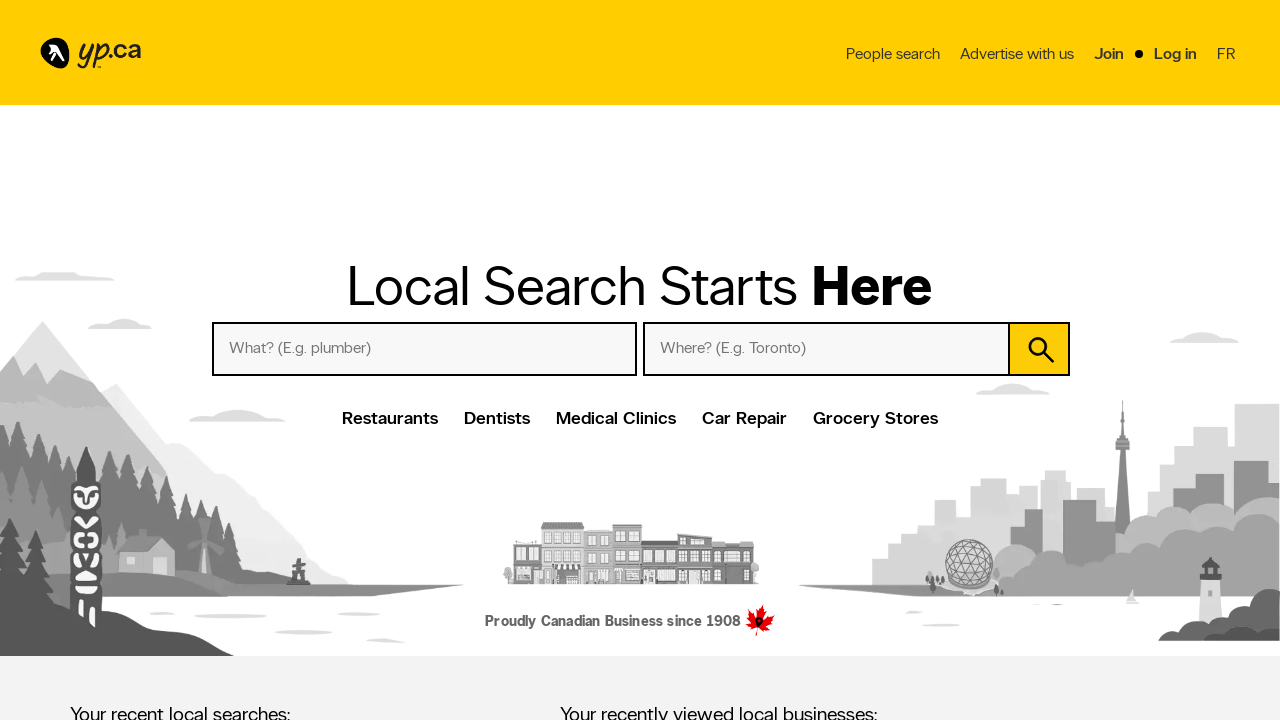

Filled search field with 'Pizza' to trigger autocomplete suggestions on input[id="whatwho"]
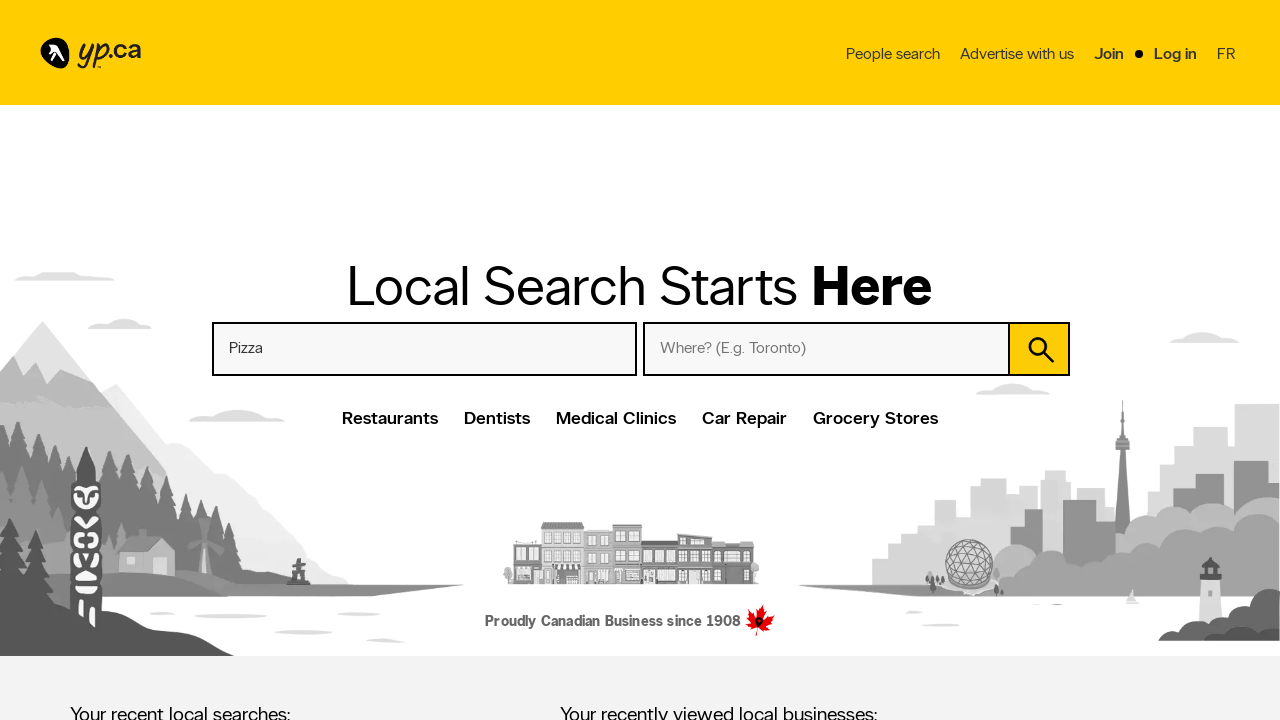

Suggestions dropdown became visible
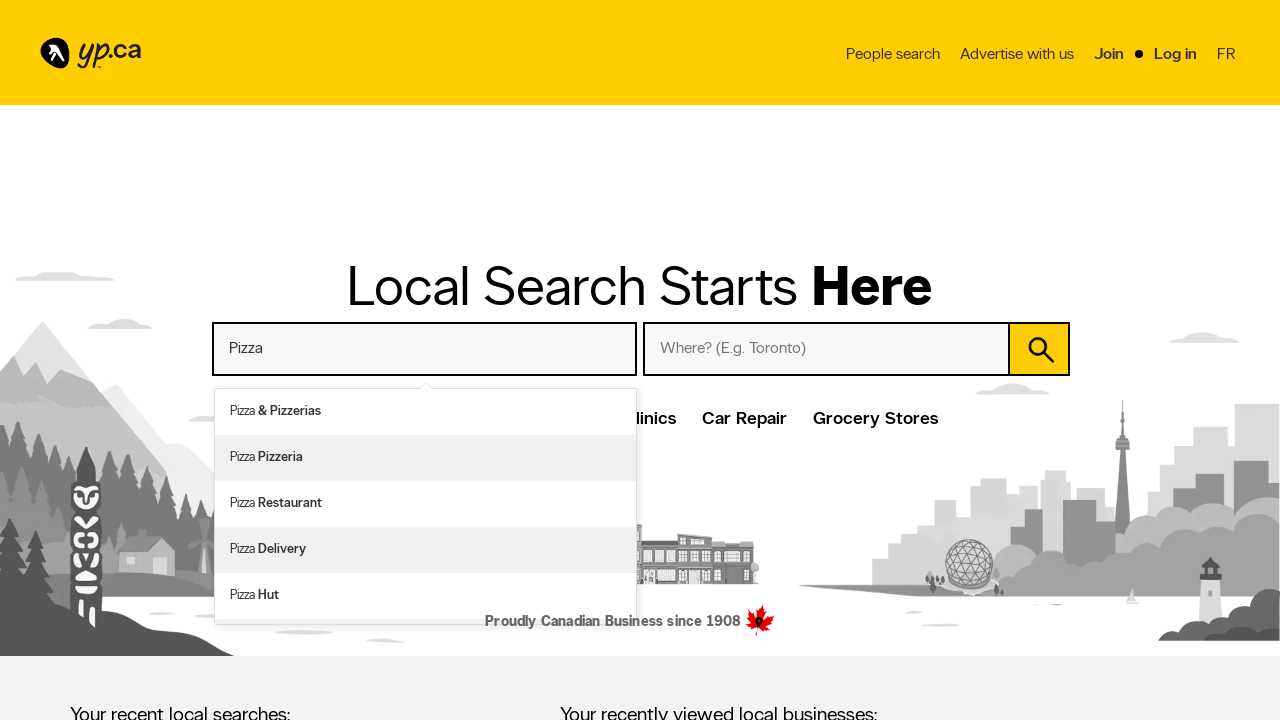

Autocomplete suggestion items appeared in dropdown
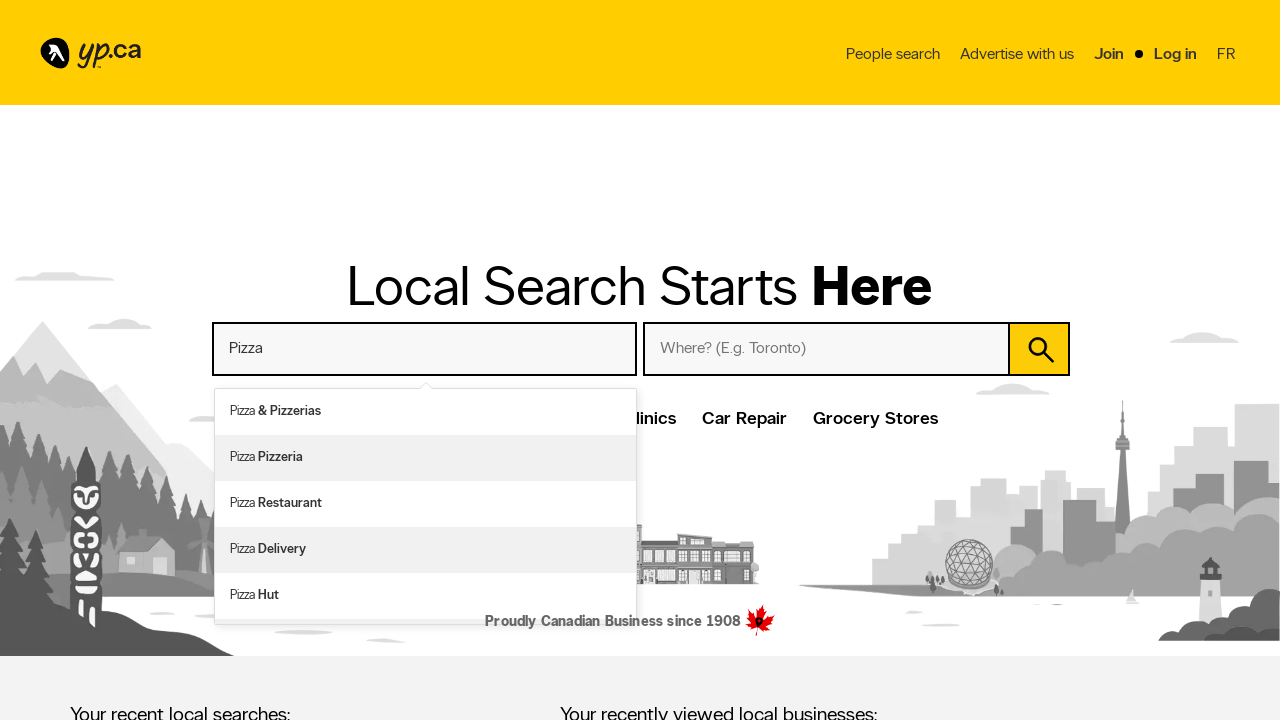

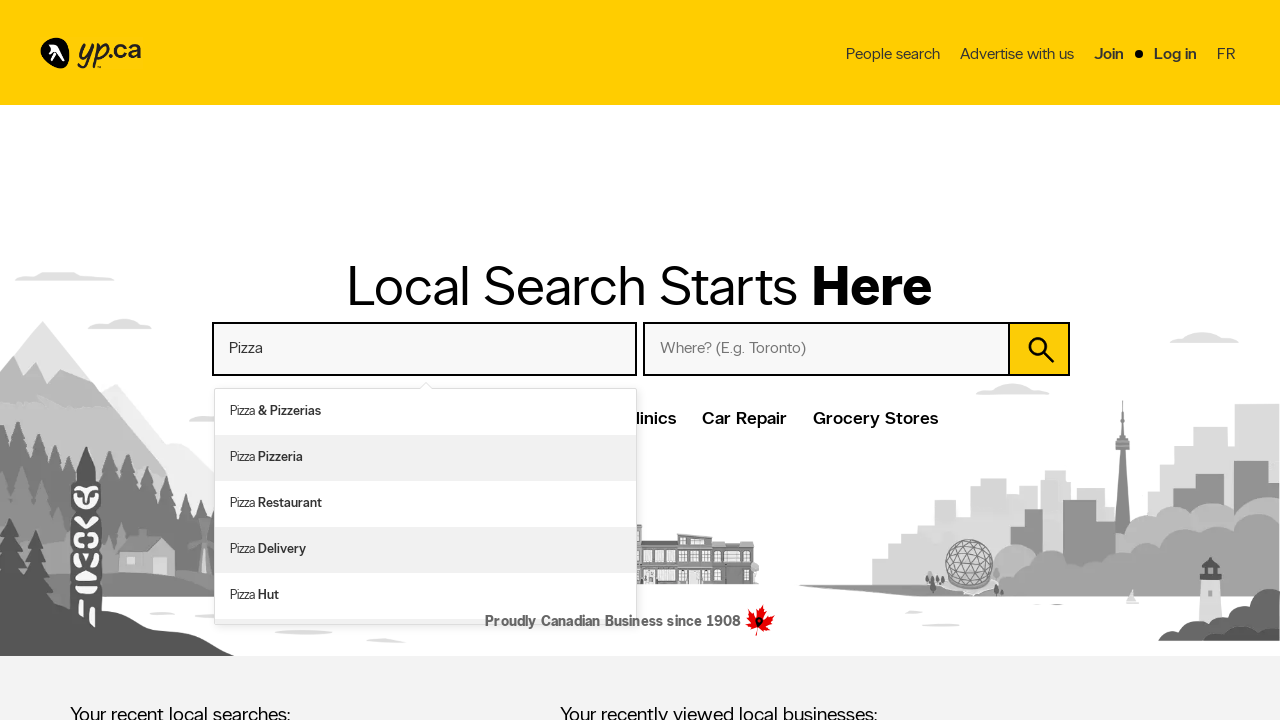